Tests filtering to display all items after viewing filtered lists

Starting URL: https://demo.playwright.dev/todomvc

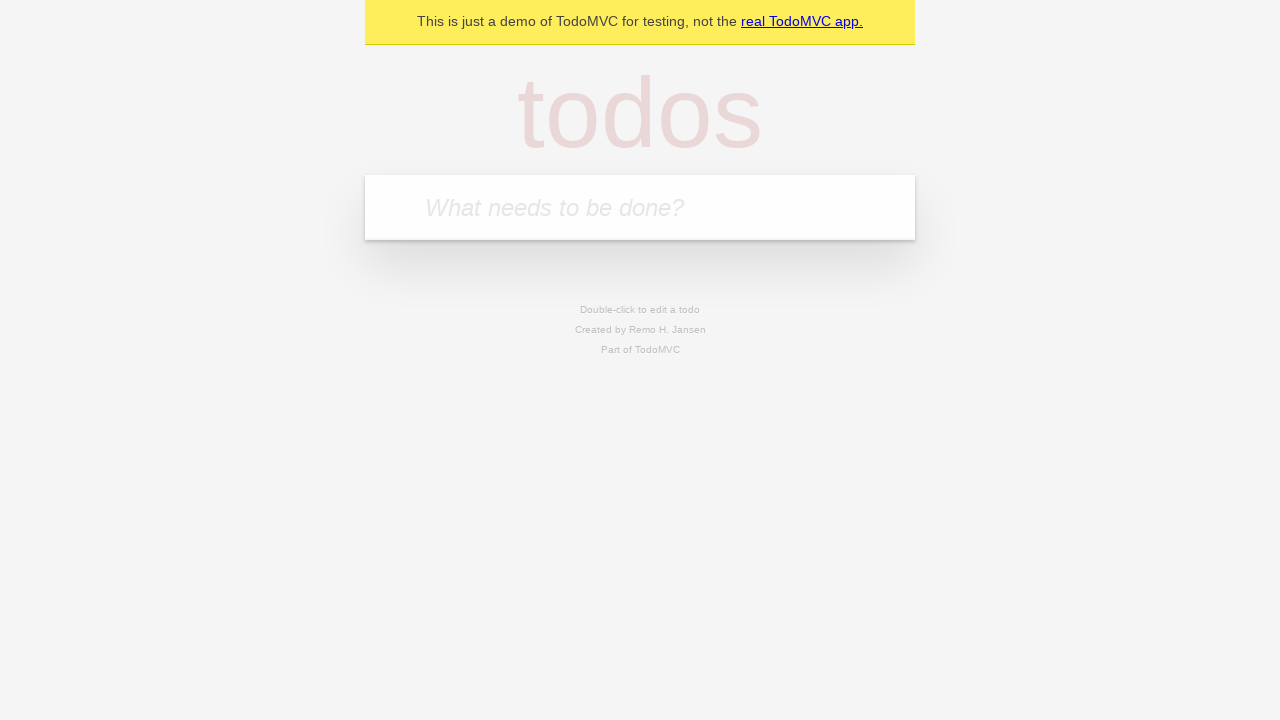

Filled new todo input with 'buy some cheese' on internal:attr=[placeholder="What needs to be done?"i]
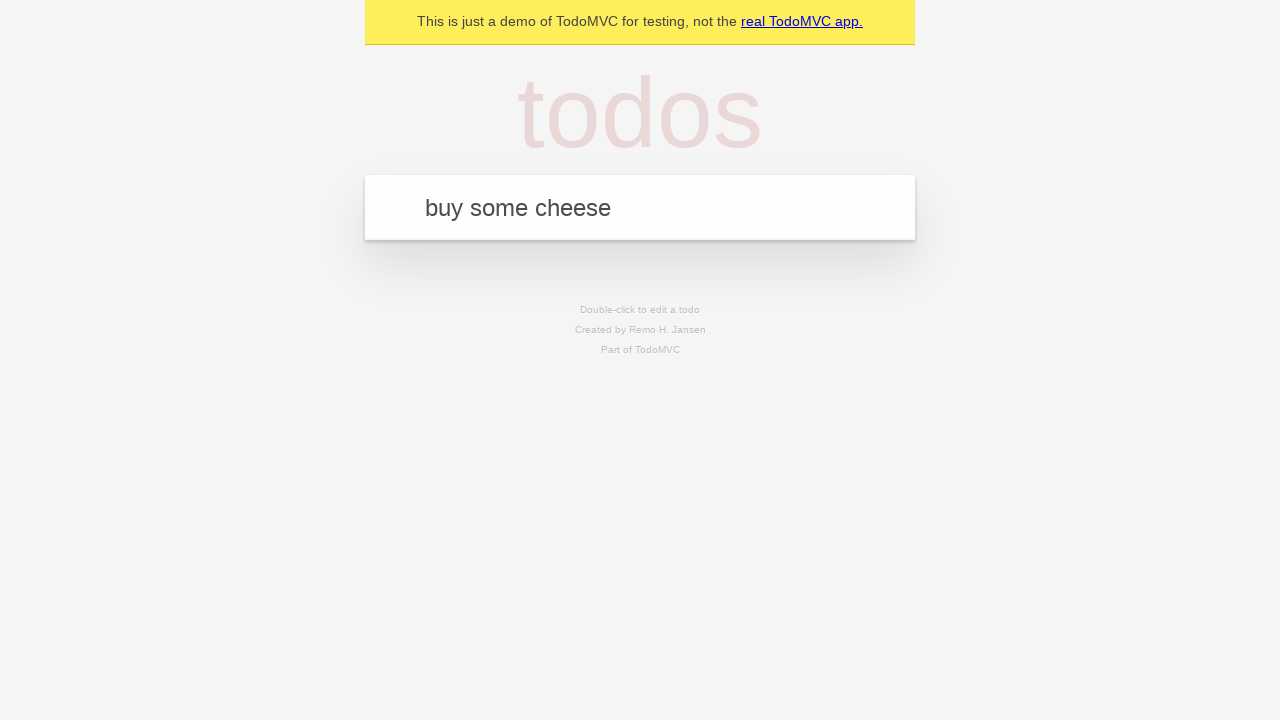

Pressed Enter to create first todo on internal:attr=[placeholder="What needs to be done?"i]
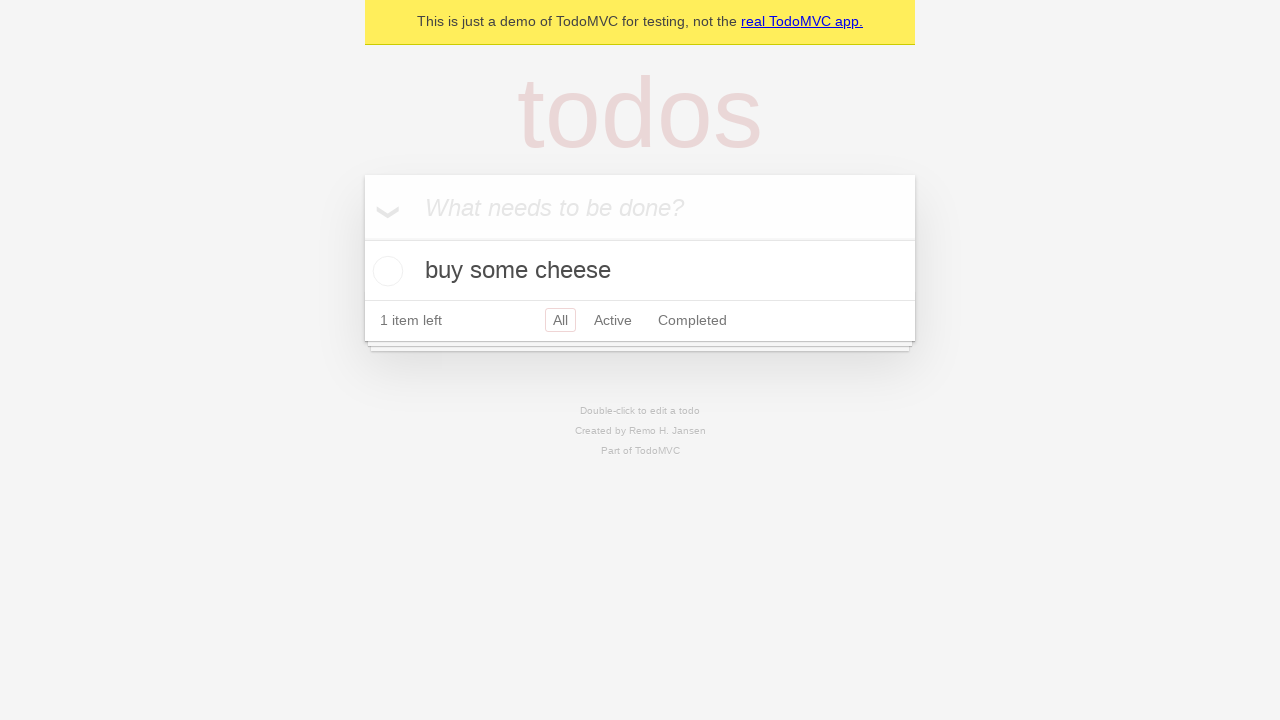

Filled new todo input with 'feed the cat' on internal:attr=[placeholder="What needs to be done?"i]
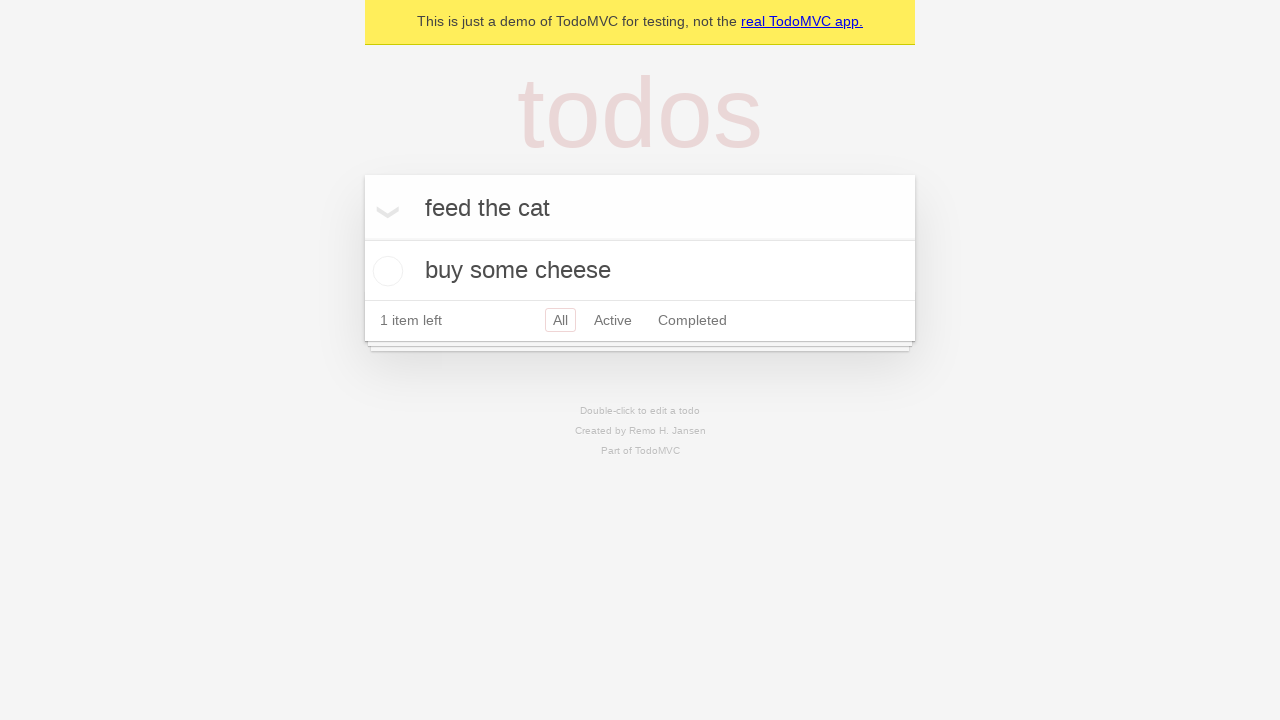

Pressed Enter to create second todo on internal:attr=[placeholder="What needs to be done?"i]
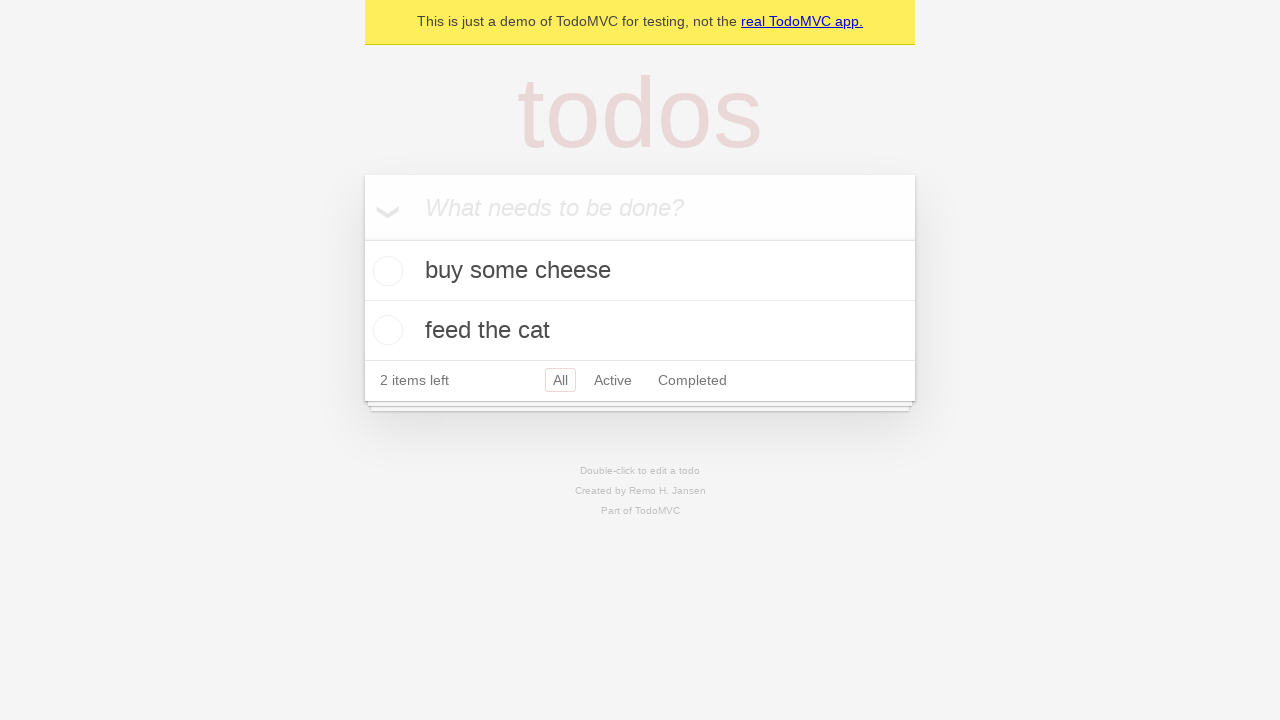

Filled new todo input with 'book a doctors appointment' on internal:attr=[placeholder="What needs to be done?"i]
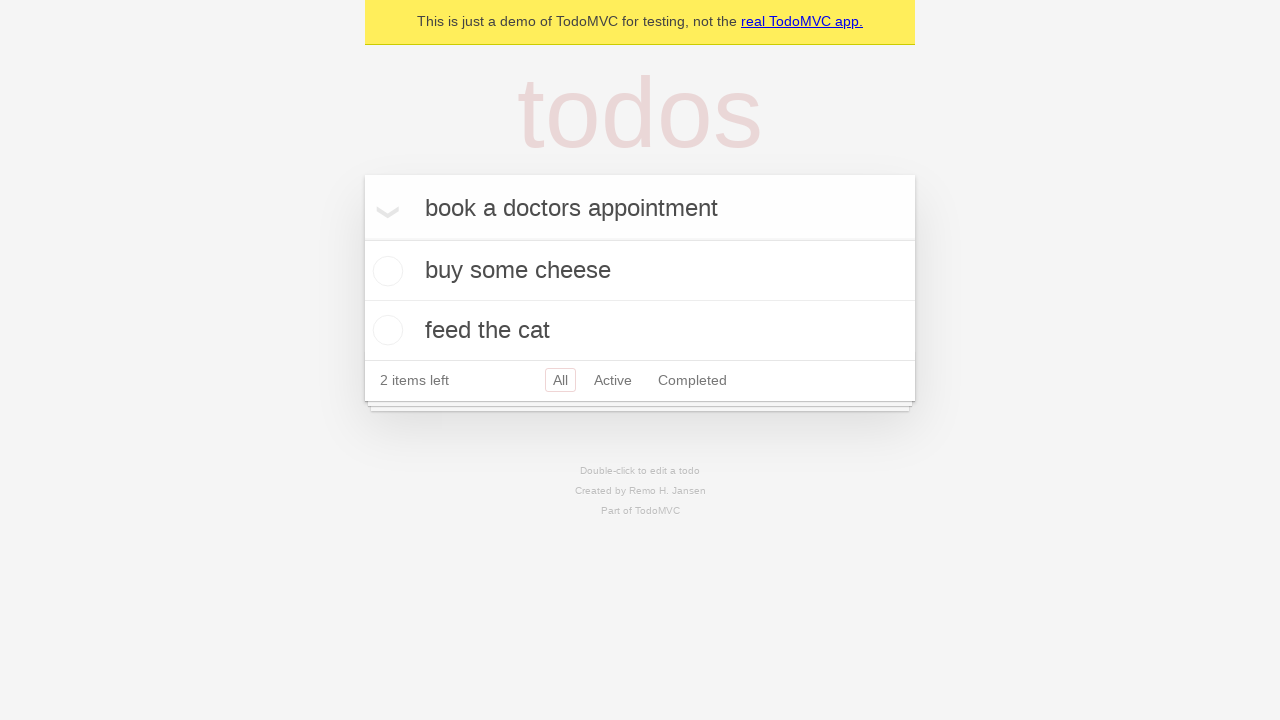

Pressed Enter to create third todo on internal:attr=[placeholder="What needs to be done?"i]
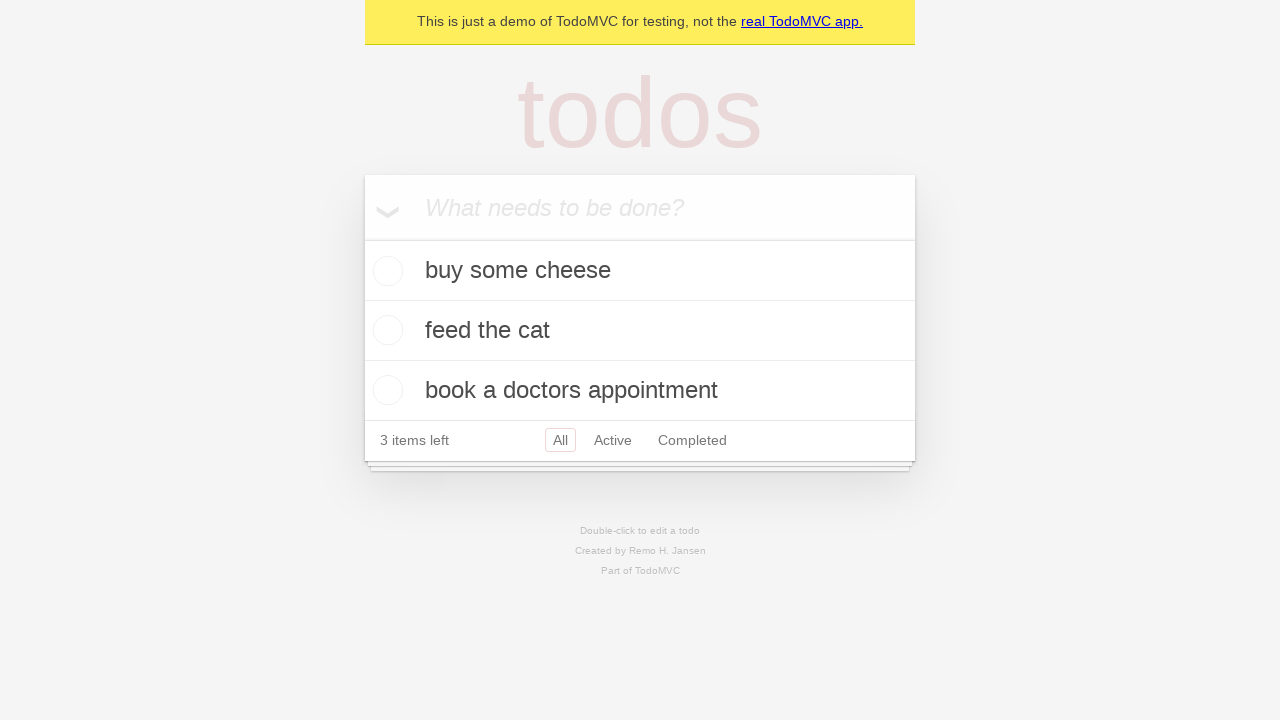

Checked the second todo item ('feed the cat') at (385, 330) on internal:testid=[data-testid="todo-item"s] >> nth=1 >> internal:role=checkbox
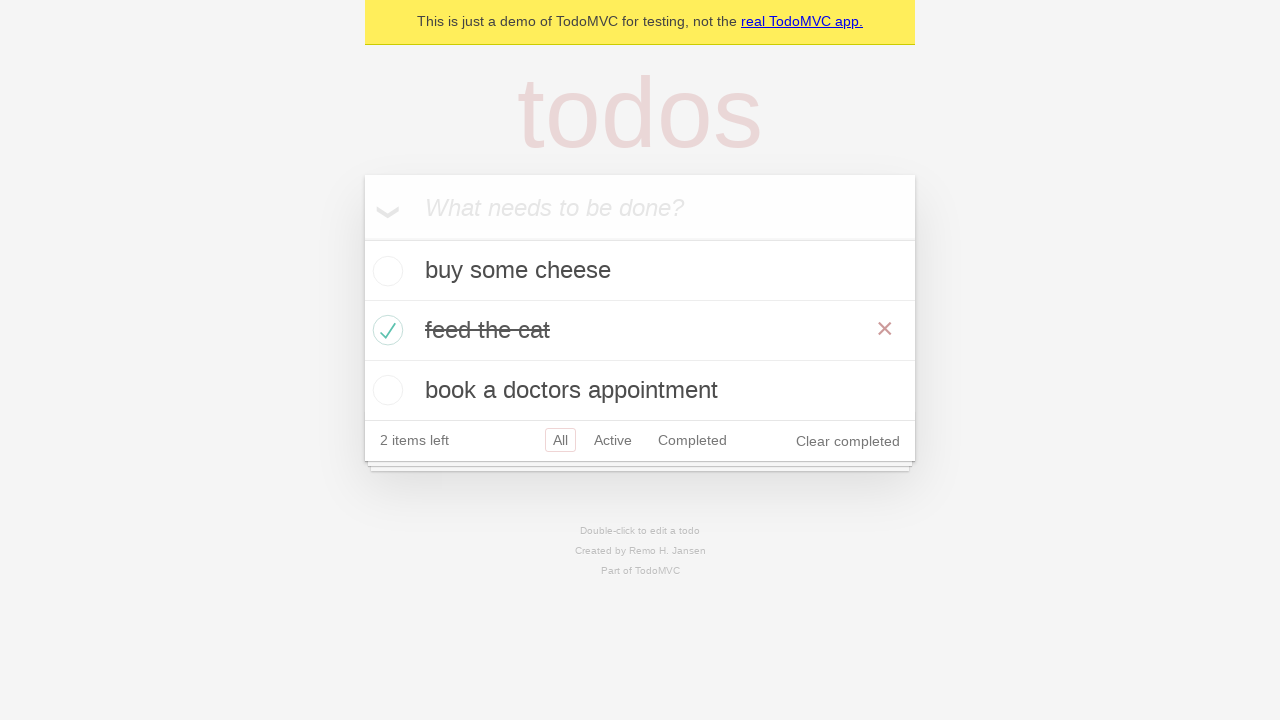

Clicked 'Active' filter link to display active todos at (613, 440) on internal:role=link[name="Active"i]
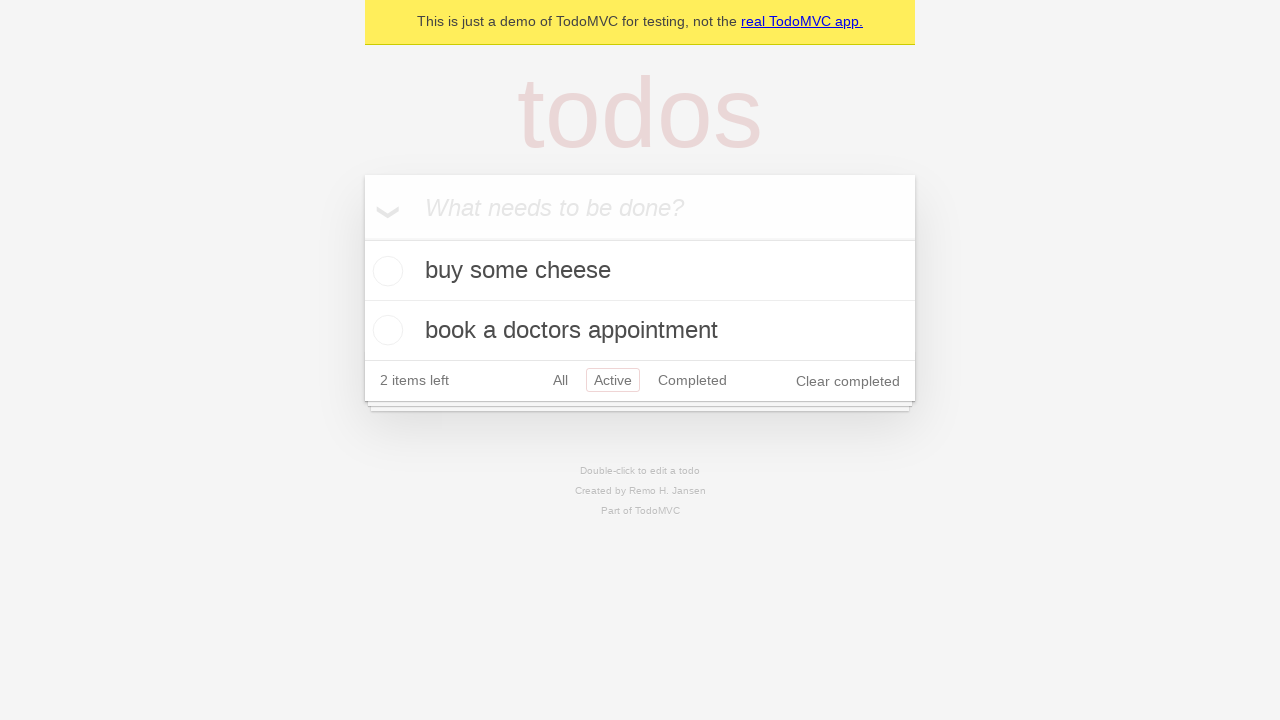

Clicked 'Completed' filter link to display completed todos at (692, 380) on internal:role=link[name="Completed"i]
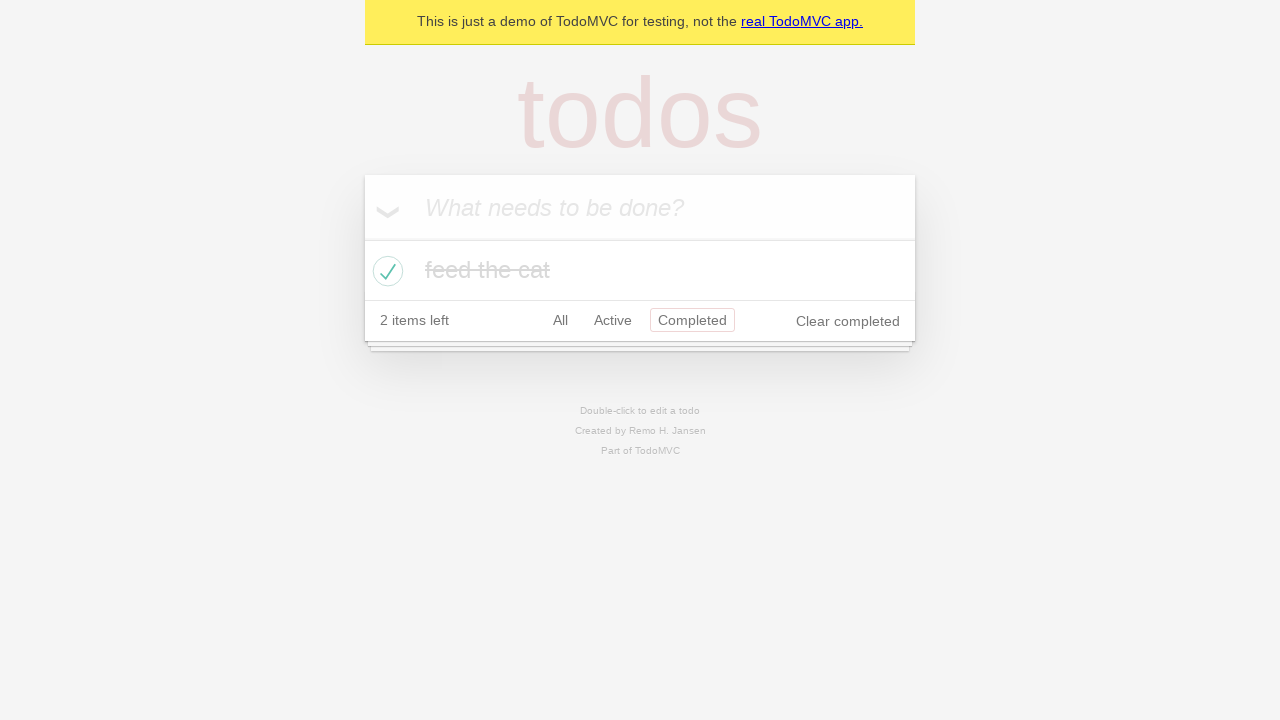

Clicked 'All' filter link to display all items at (560, 320) on internal:role=link[name="All"i]
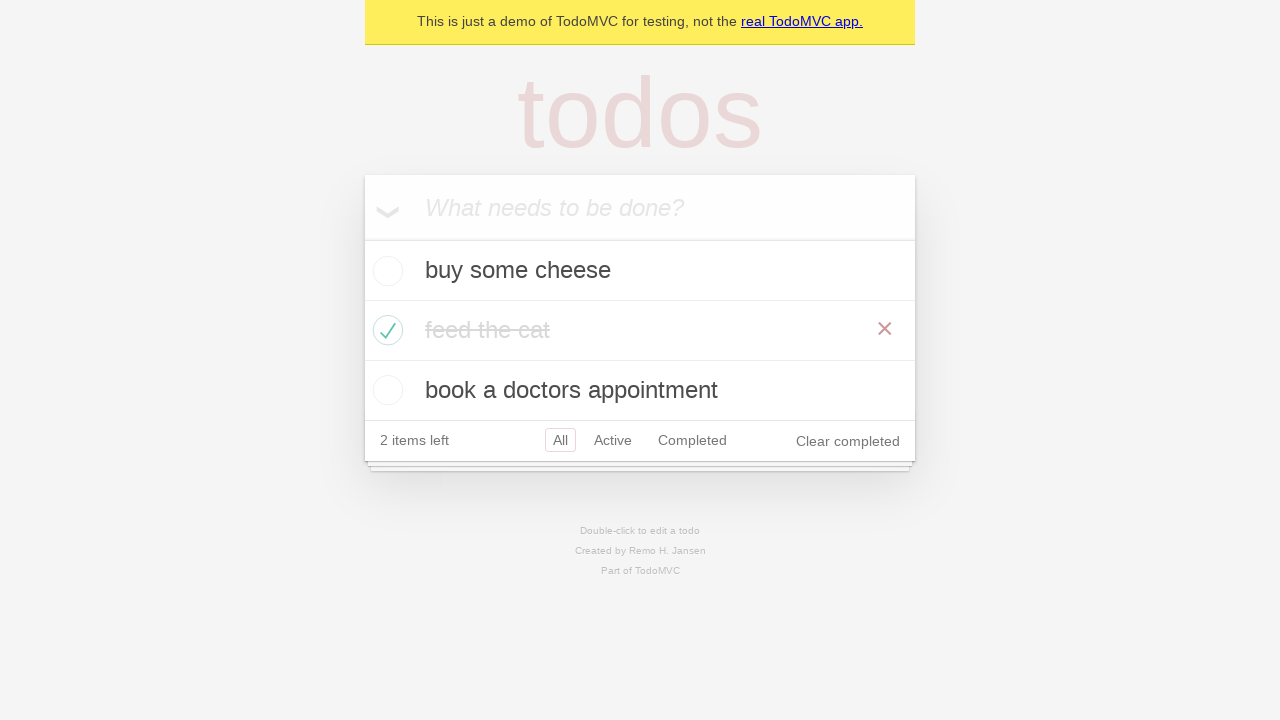

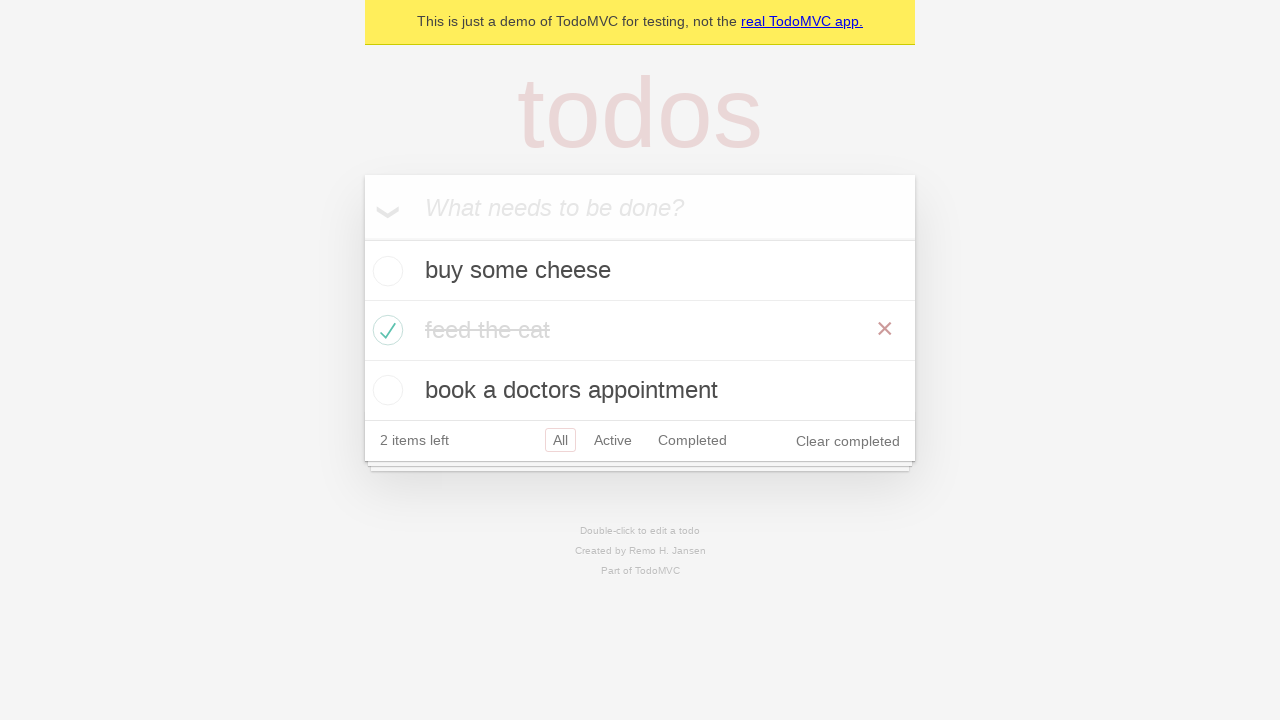